Tests AJAX functionality by clicking a button that triggers an AJAX request and waiting for the response data to load and display in a success element

Starting URL: http://uitestingplayground.com/ajax

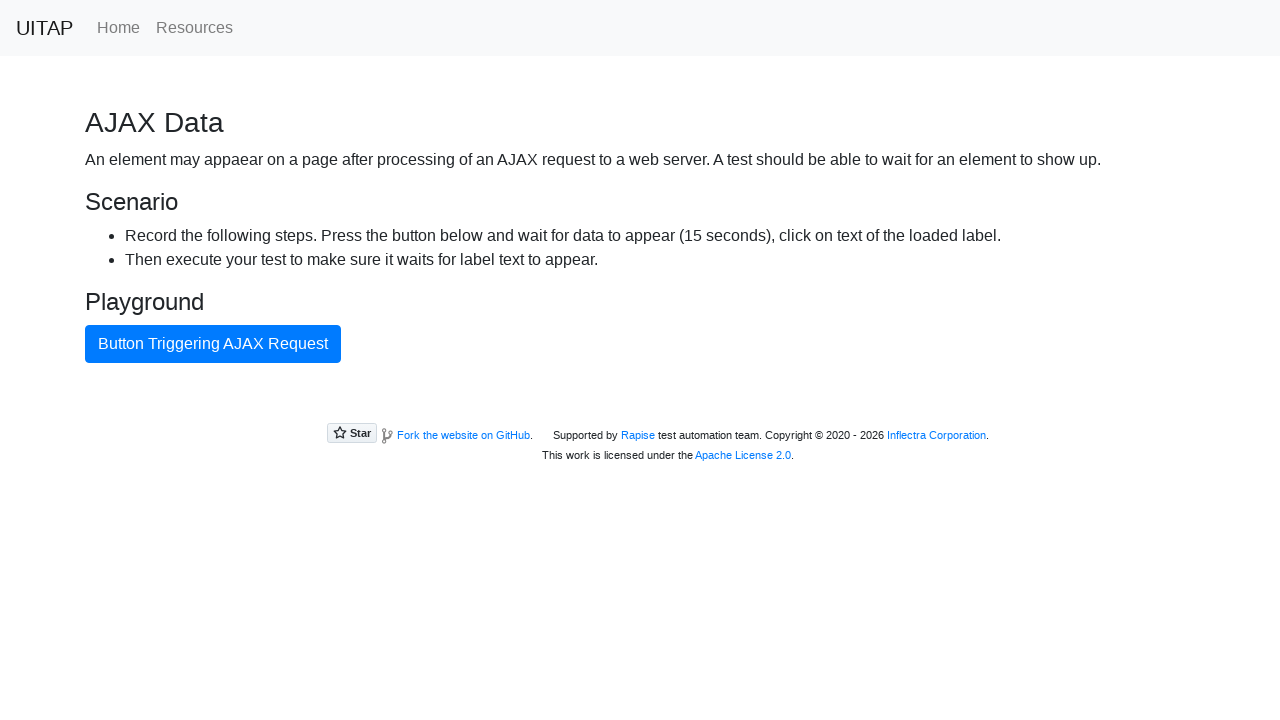

Clicked AJAX button to trigger request at (213, 344) on #ajaxButton
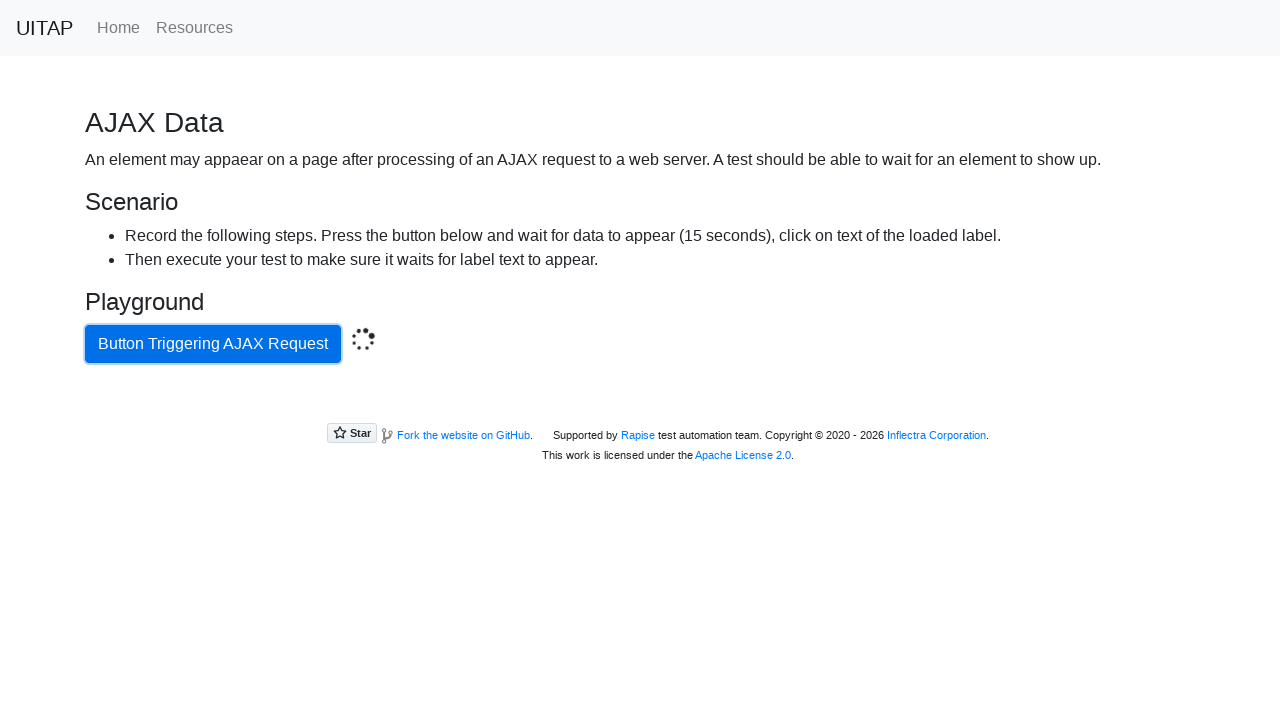

AJAX response data loaded and success message displayed
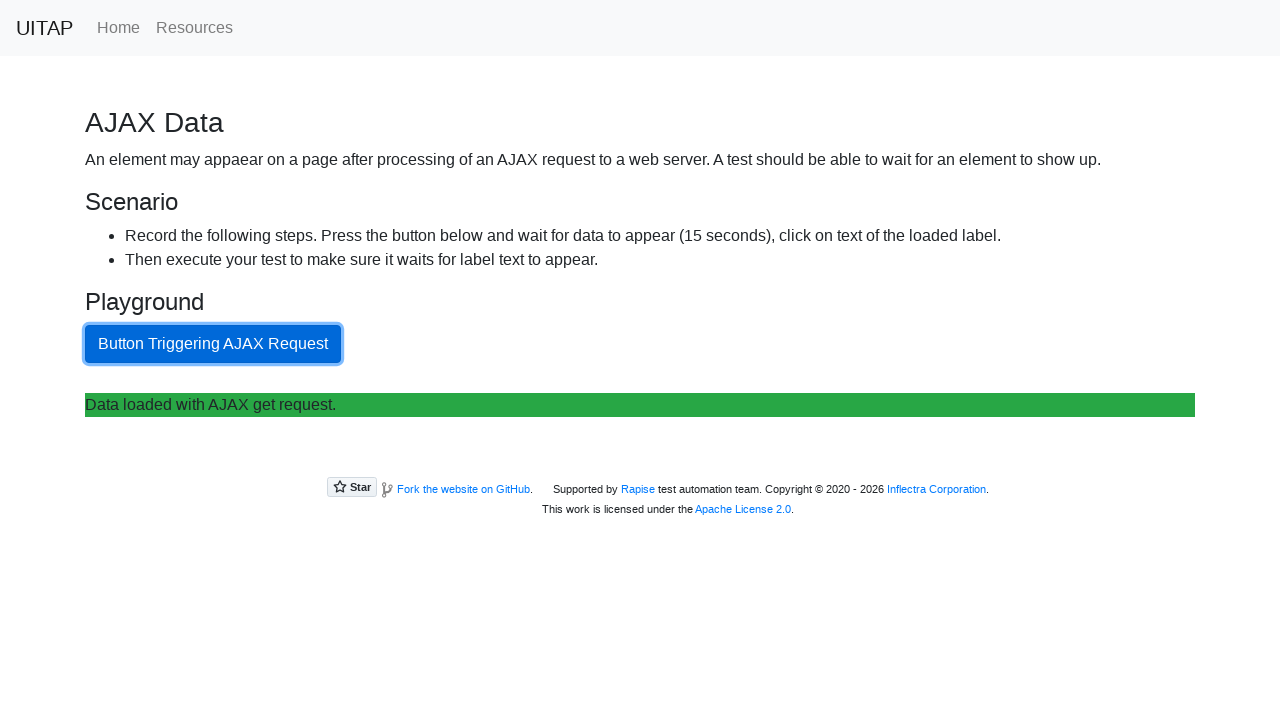

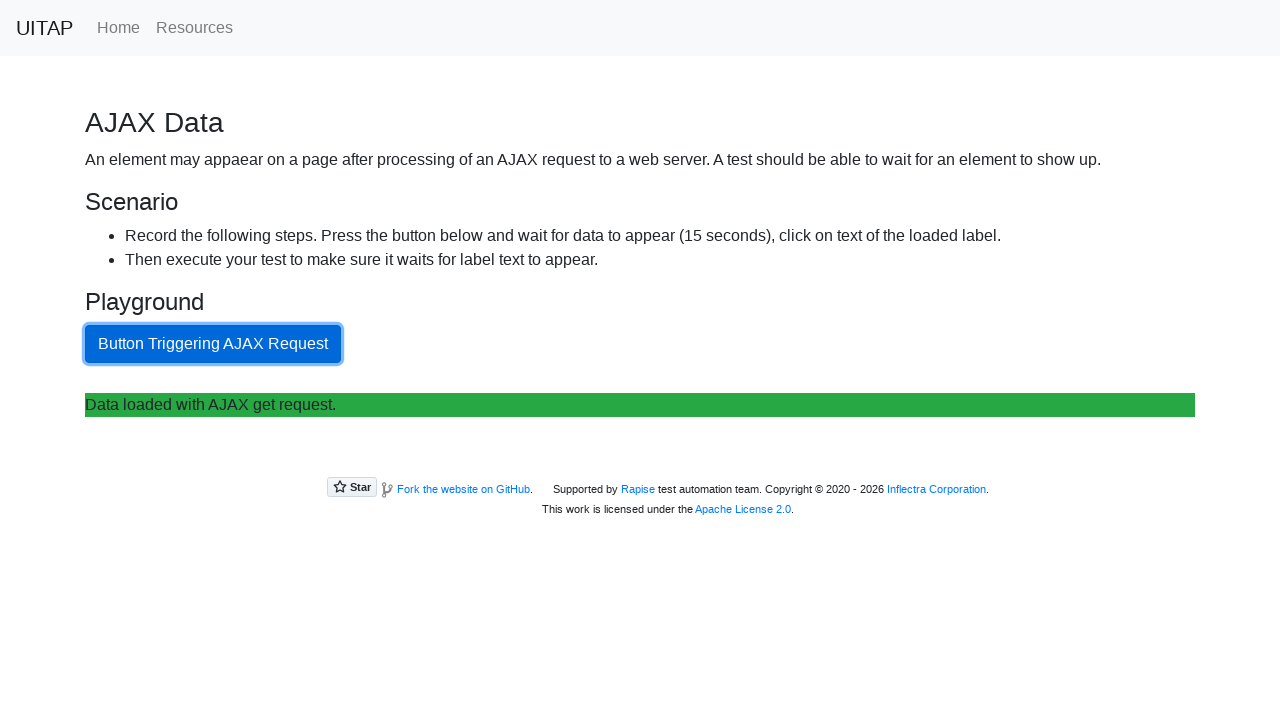